Tests the Selenium website by clicking on the "Documentation" tab and verifying navigation works

Starting URL: https://www.selenium.dev

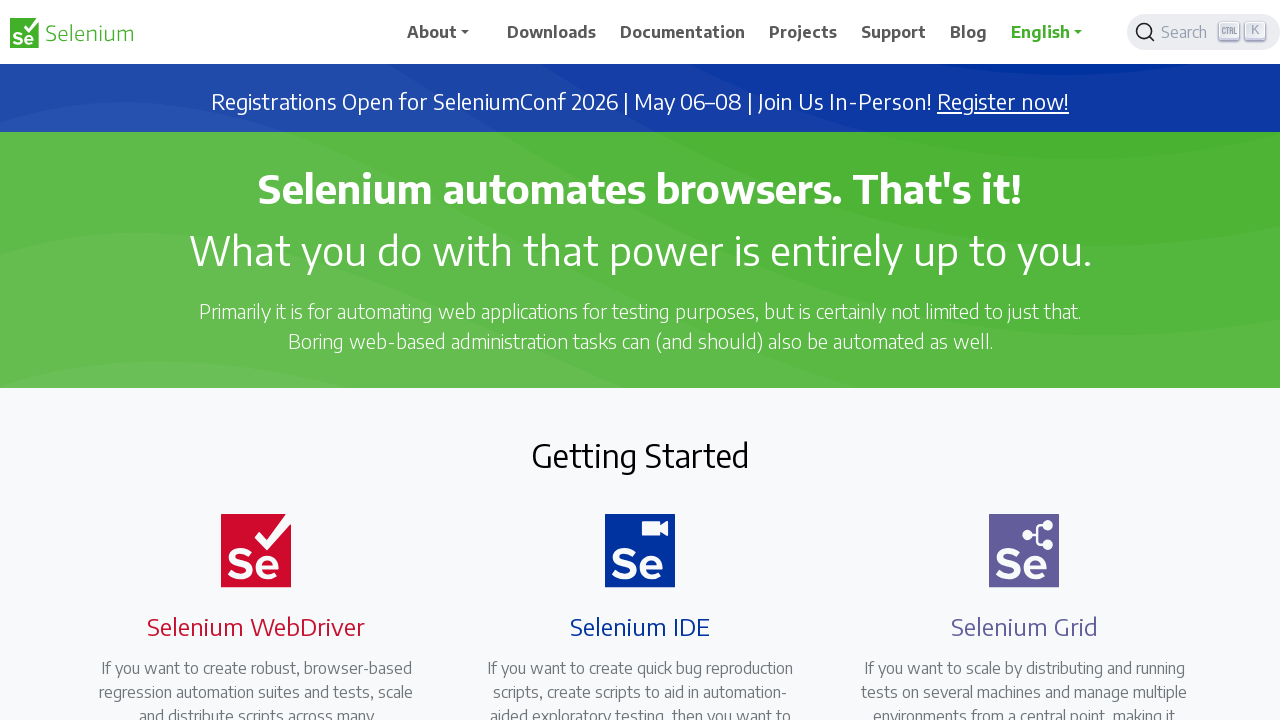

Clicked on Documentation tab in navigation at (683, 32) on a:has-text('Documentation')
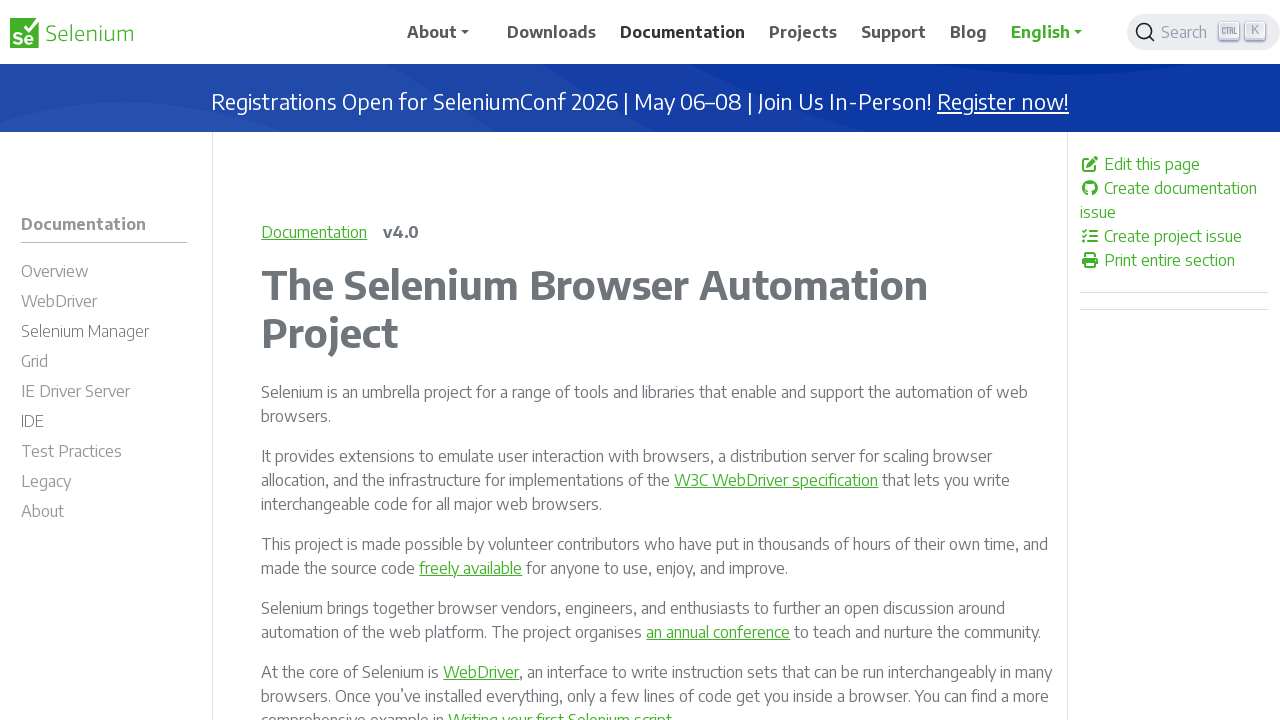

Verified About section is accessible after navigating to Documentation tab
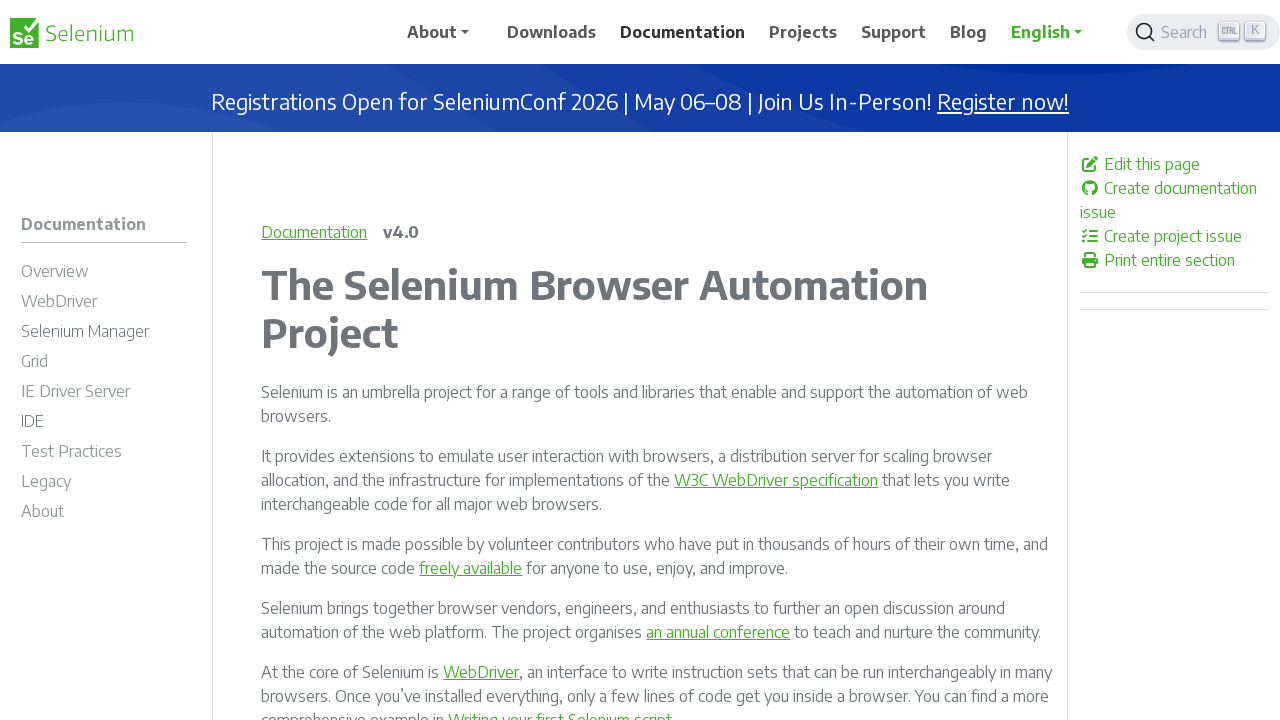

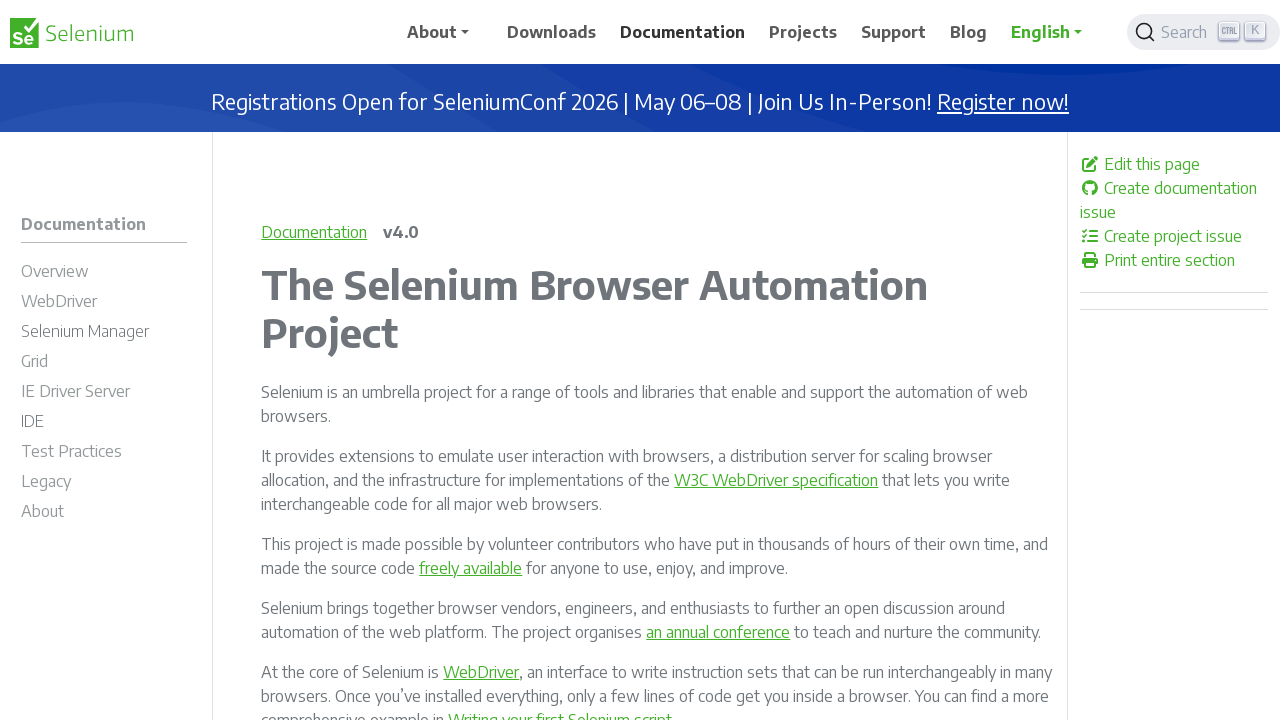